Navigates to the Automation Exercise website and retrieves page information including title, URL, and page source

Starting URL: https://automationexercise.com/

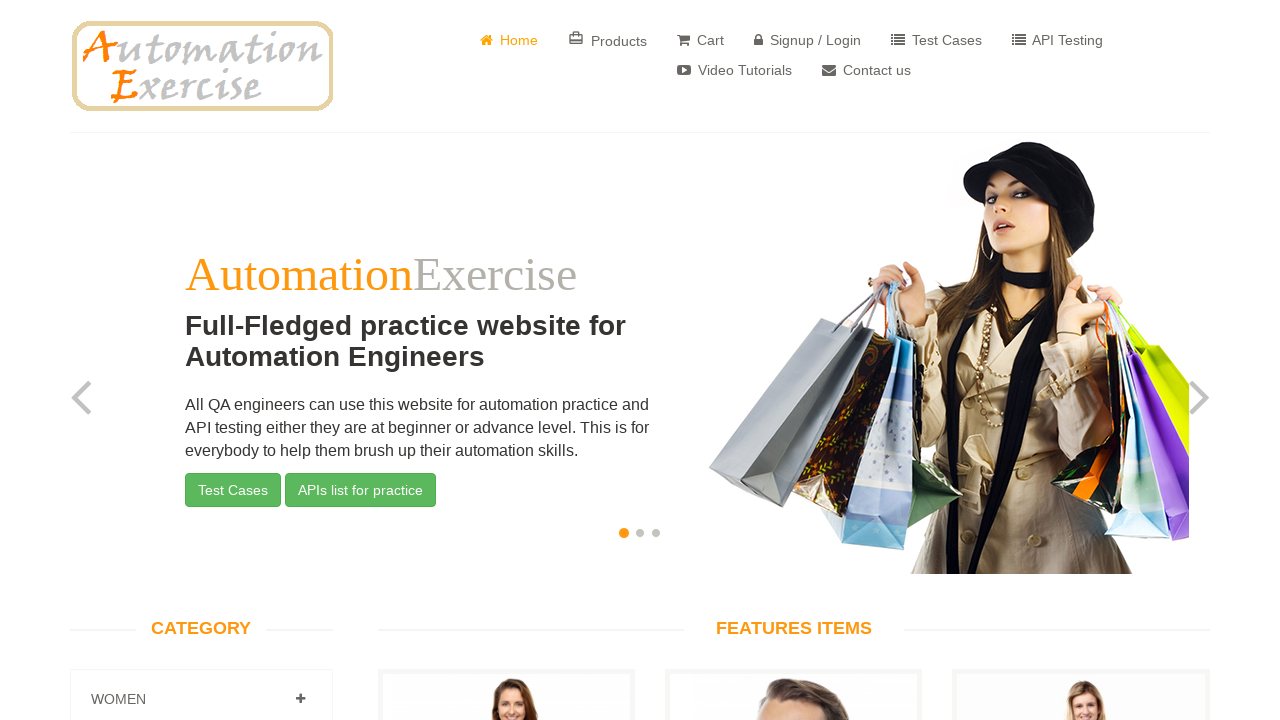

Retrieved page title from Automation Exercise website
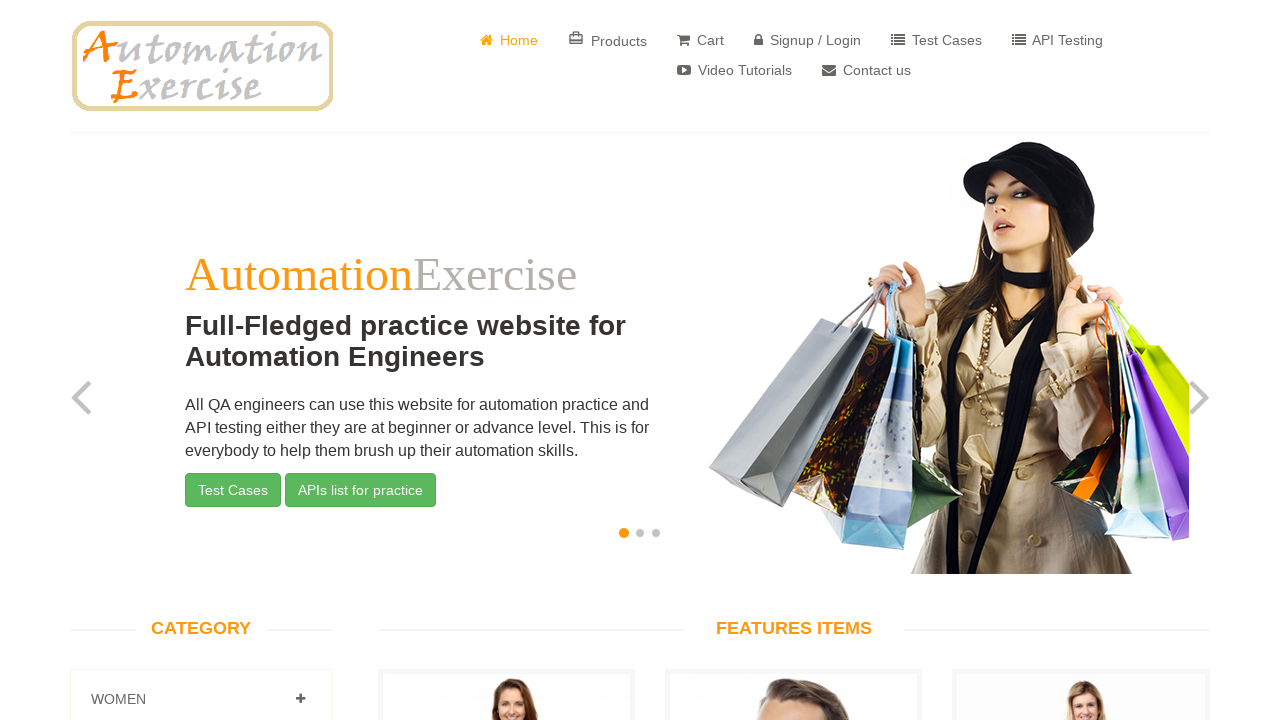

Retrieved current URL from Automation Exercise website
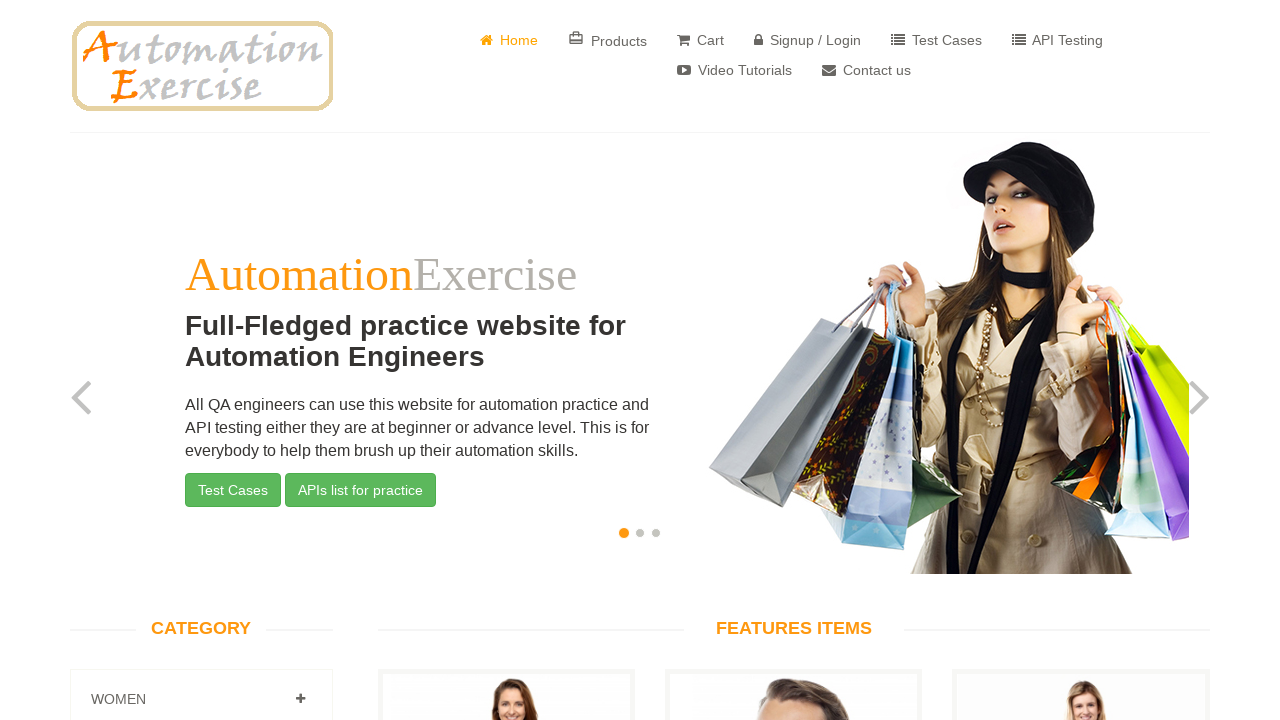

Retrieved page source content from Automation Exercise website
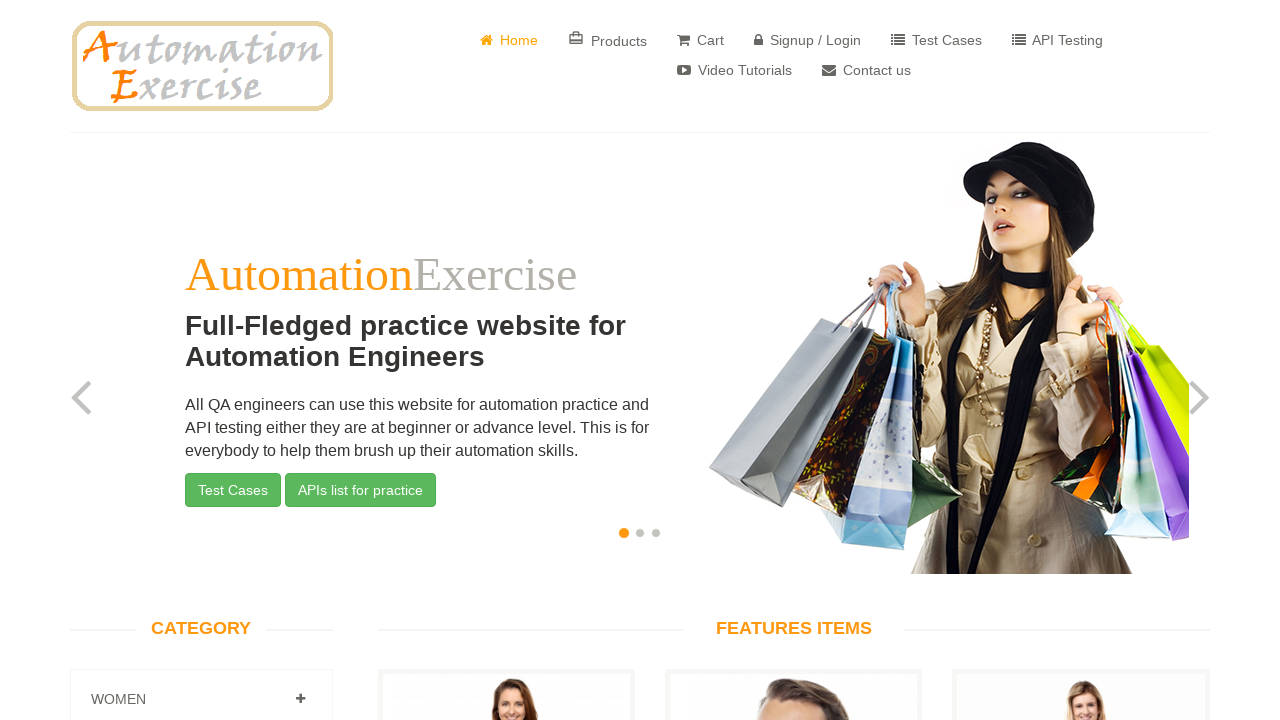

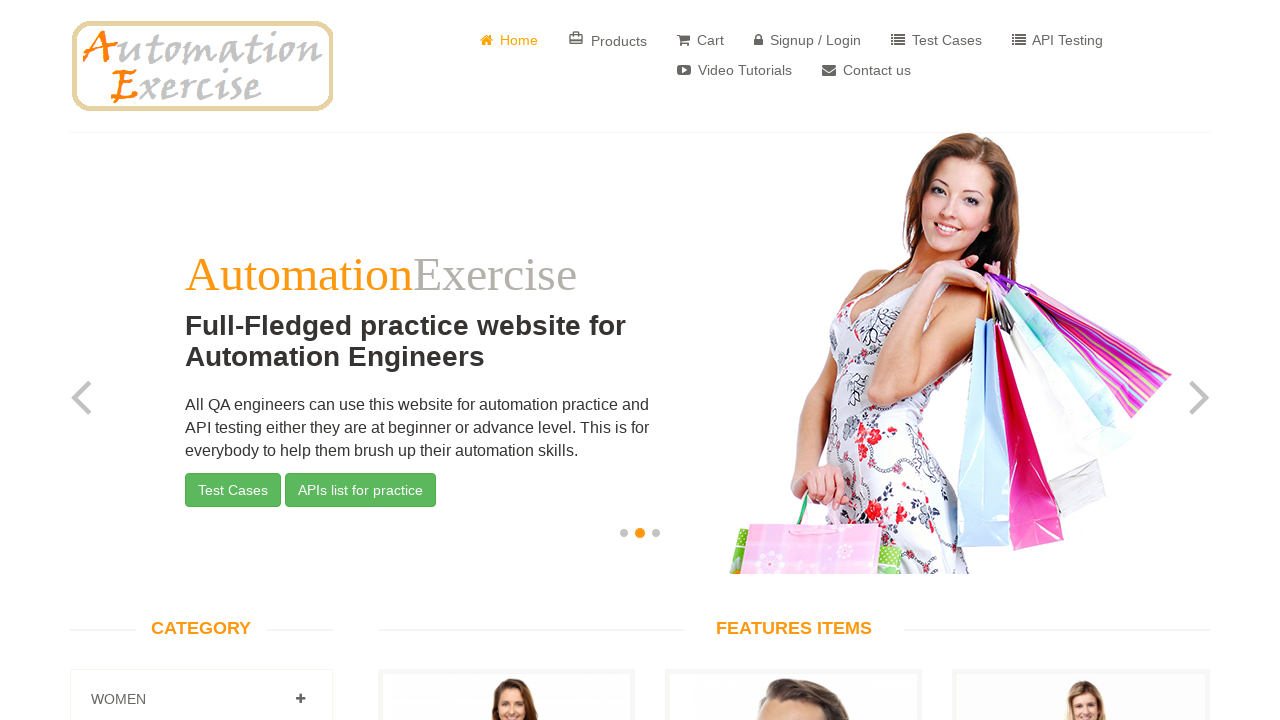